Tests dismissing a JavaScript confirm alert by clicking the second button, dismissing the alert popup, and verifying the result message does not contain "successfuly"

Starting URL: https://testcenter.techproeducation.com/index.php?page=javascript-alerts

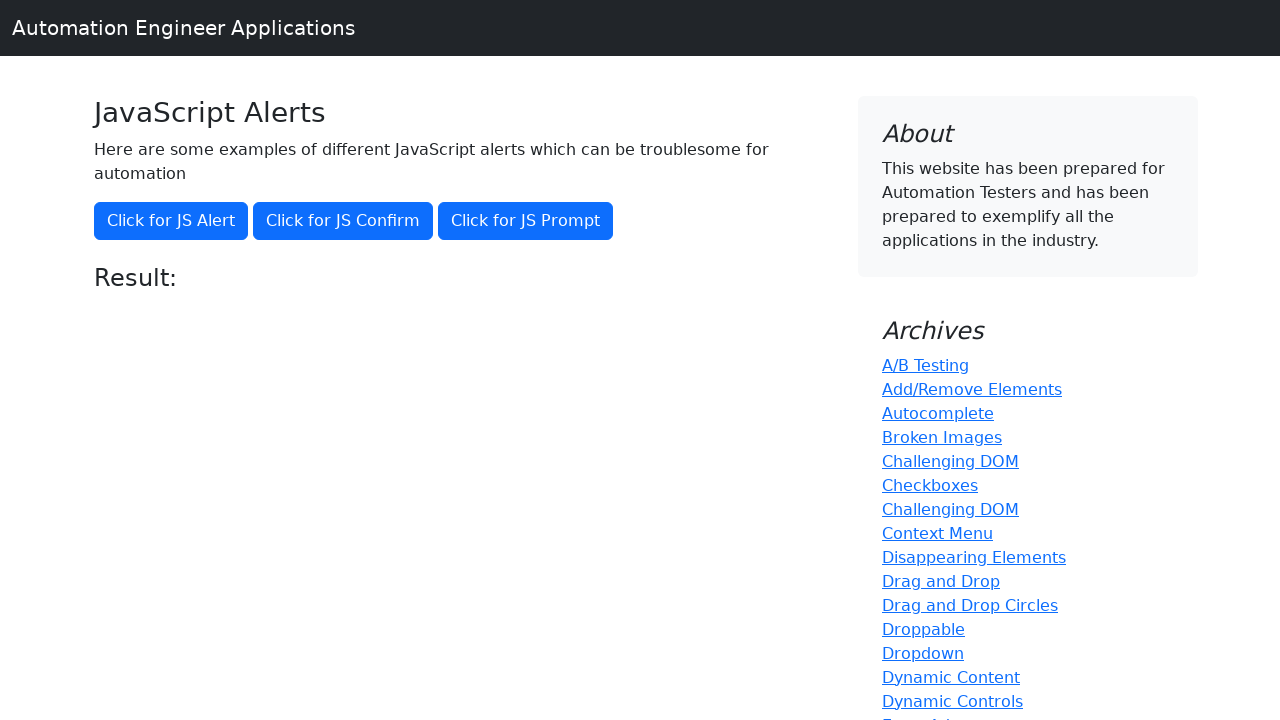

Set up dialog handler to dismiss alerts
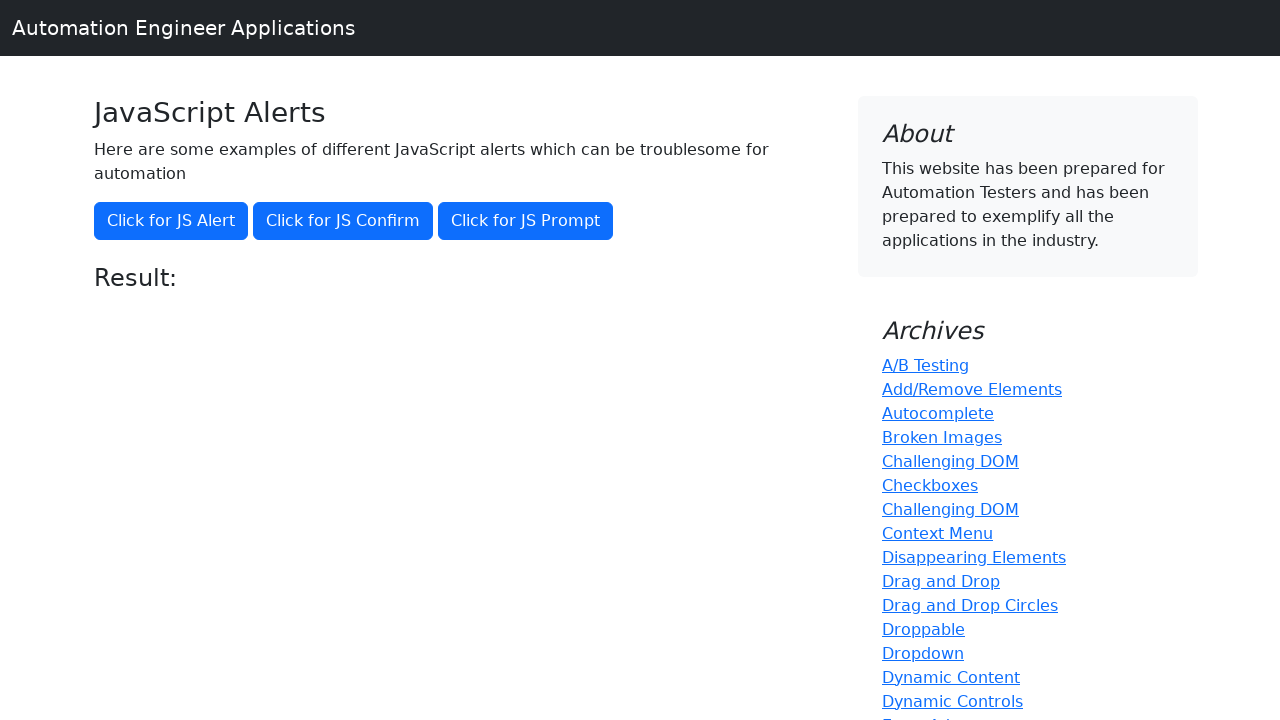

Clicked second button to trigger confirm alert at (343, 221) on (//button)[2]
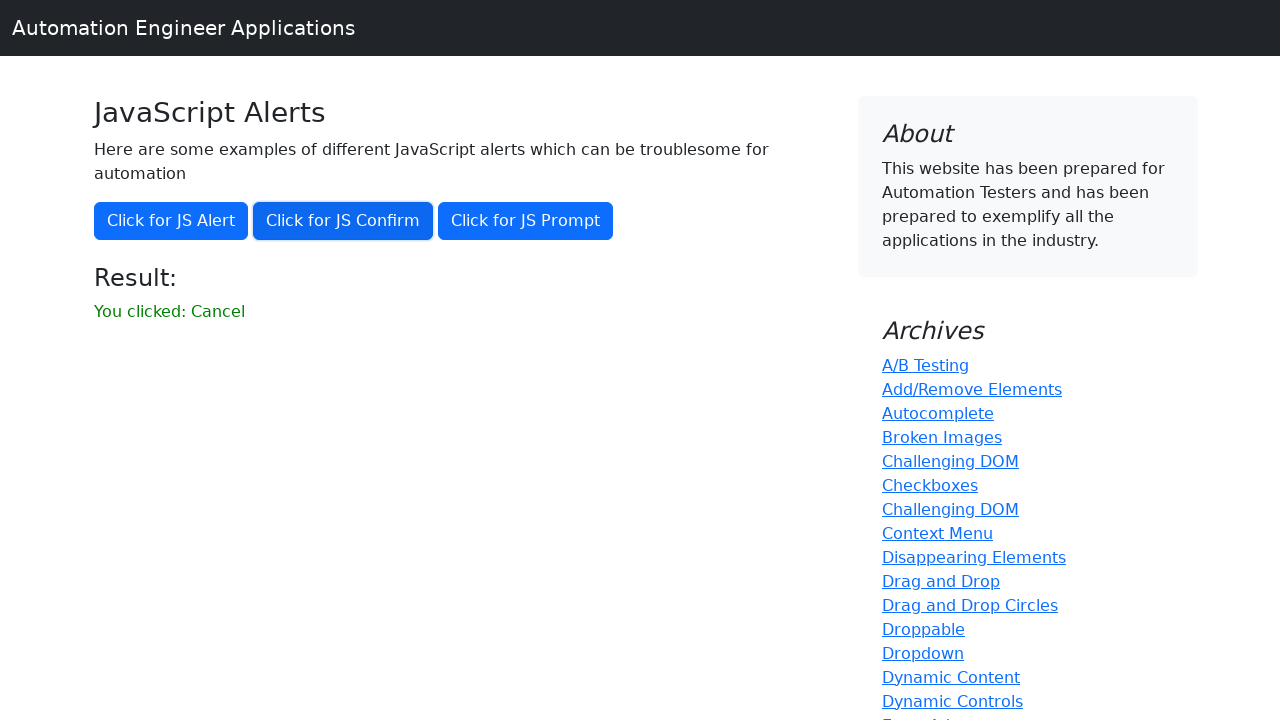

Waited for result message to appear
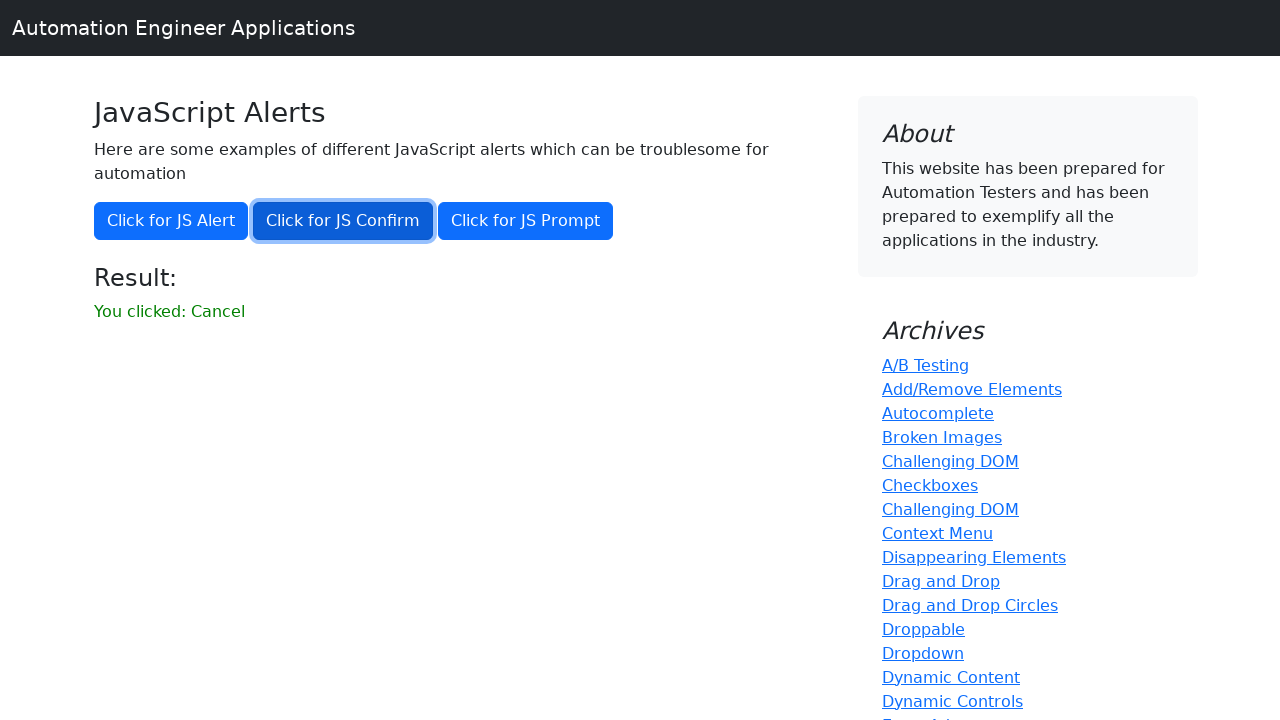

Located result message element
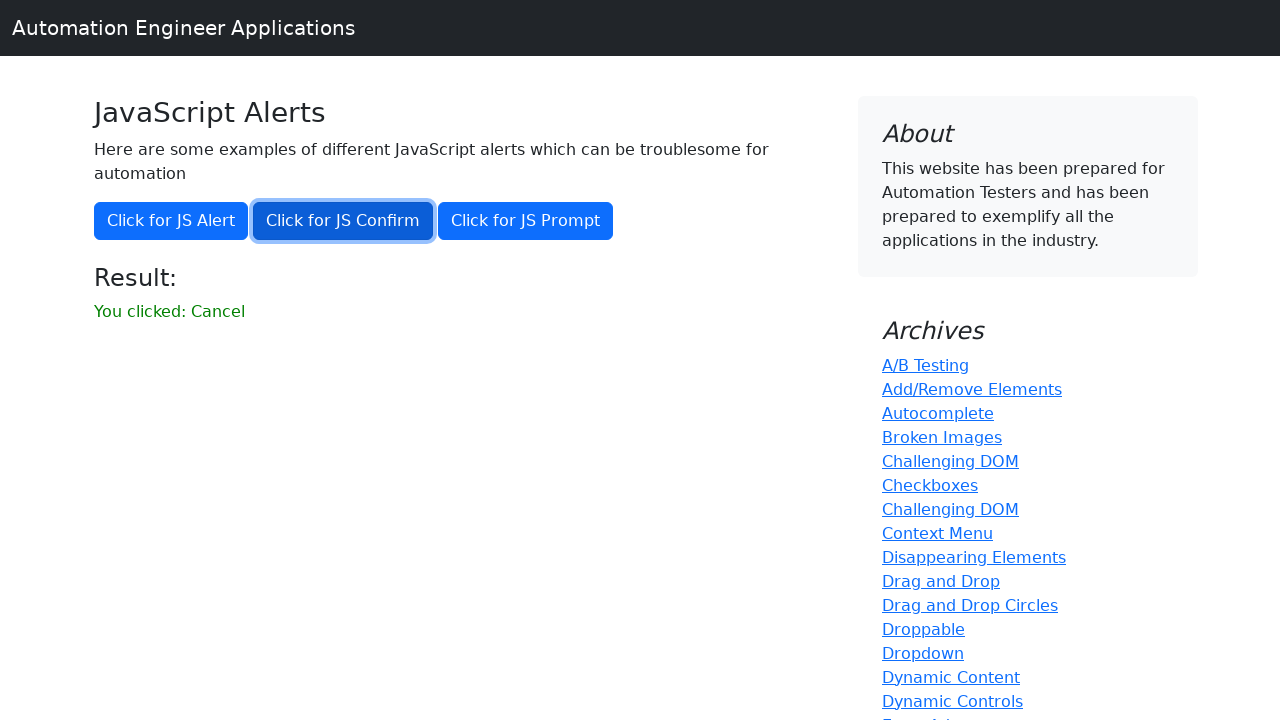

Verified result message does not contain 'successfuly'
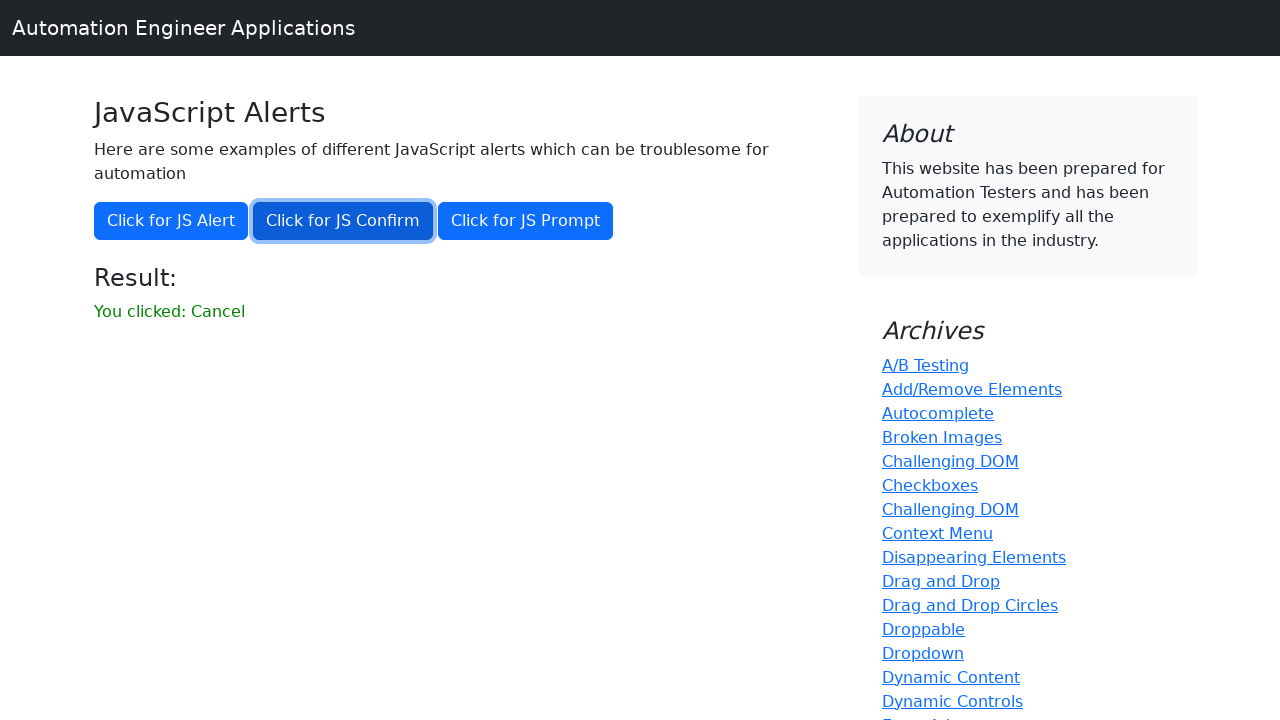

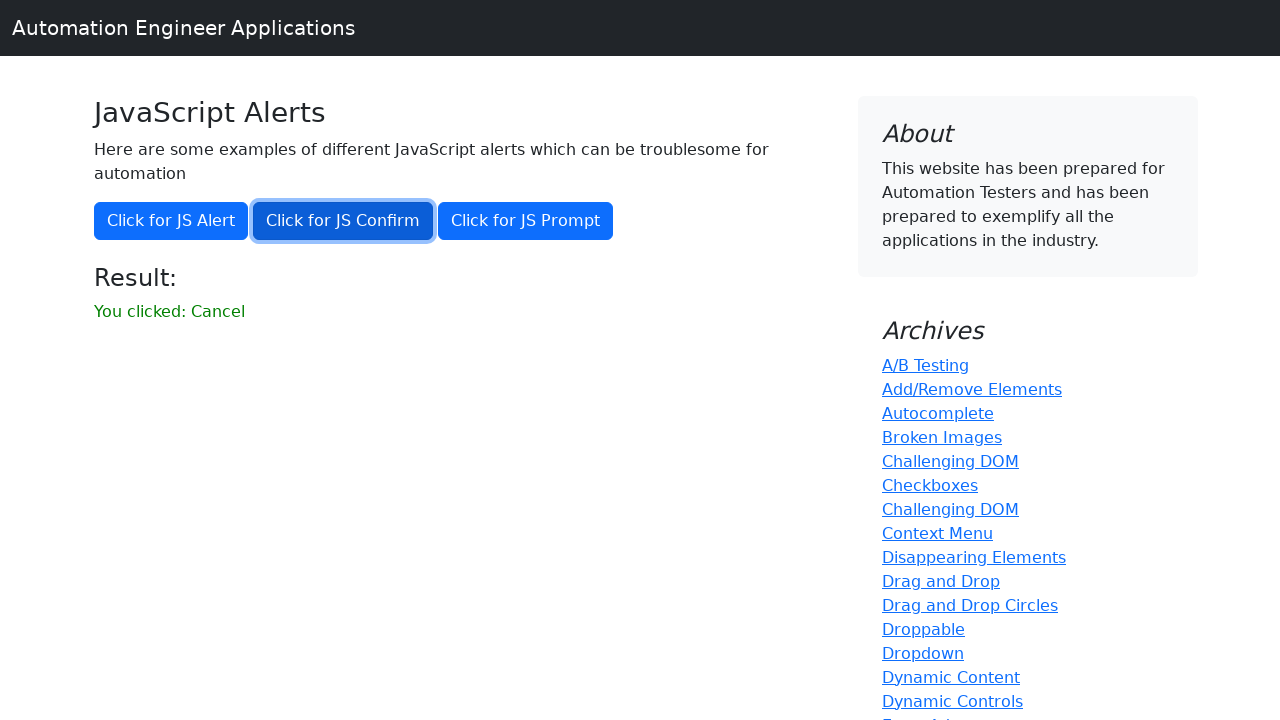